Tests a form submission on DemoQA by navigating to the Elements section, filling out a text box form with user details, and submitting it

Starting URL: https://demoqa.com

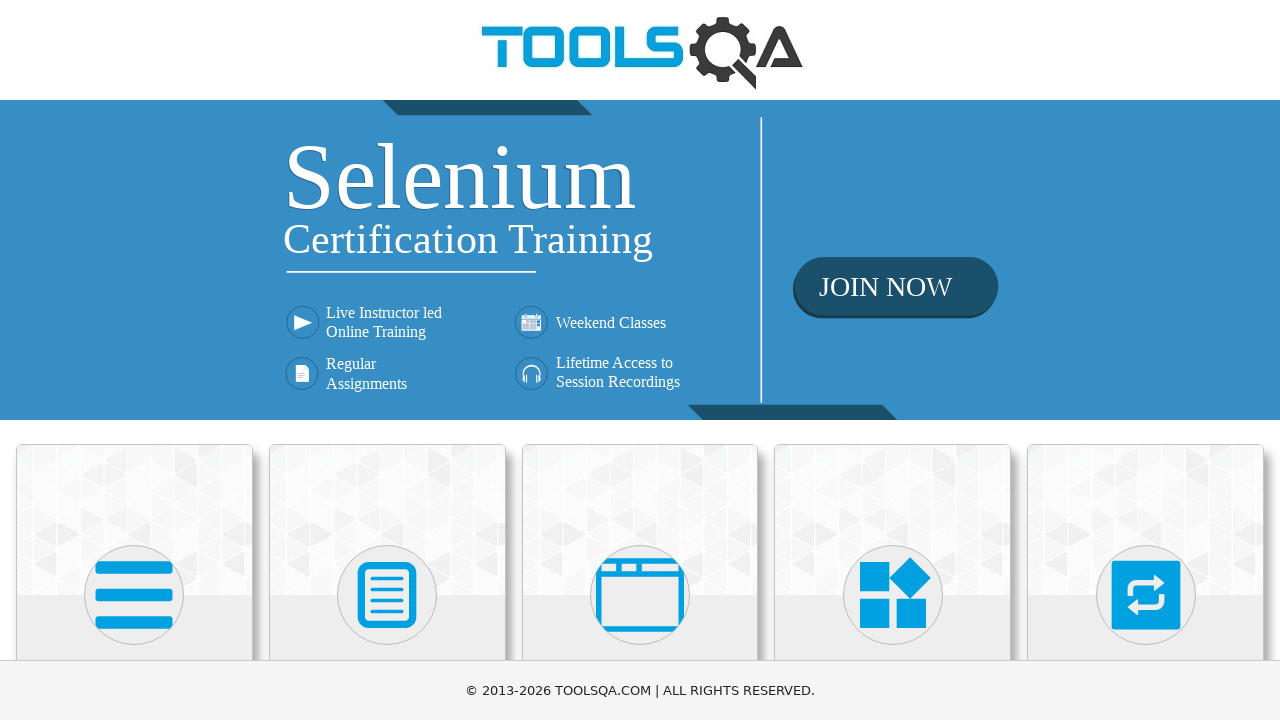

Scrolled down 250px to reveal Elements section
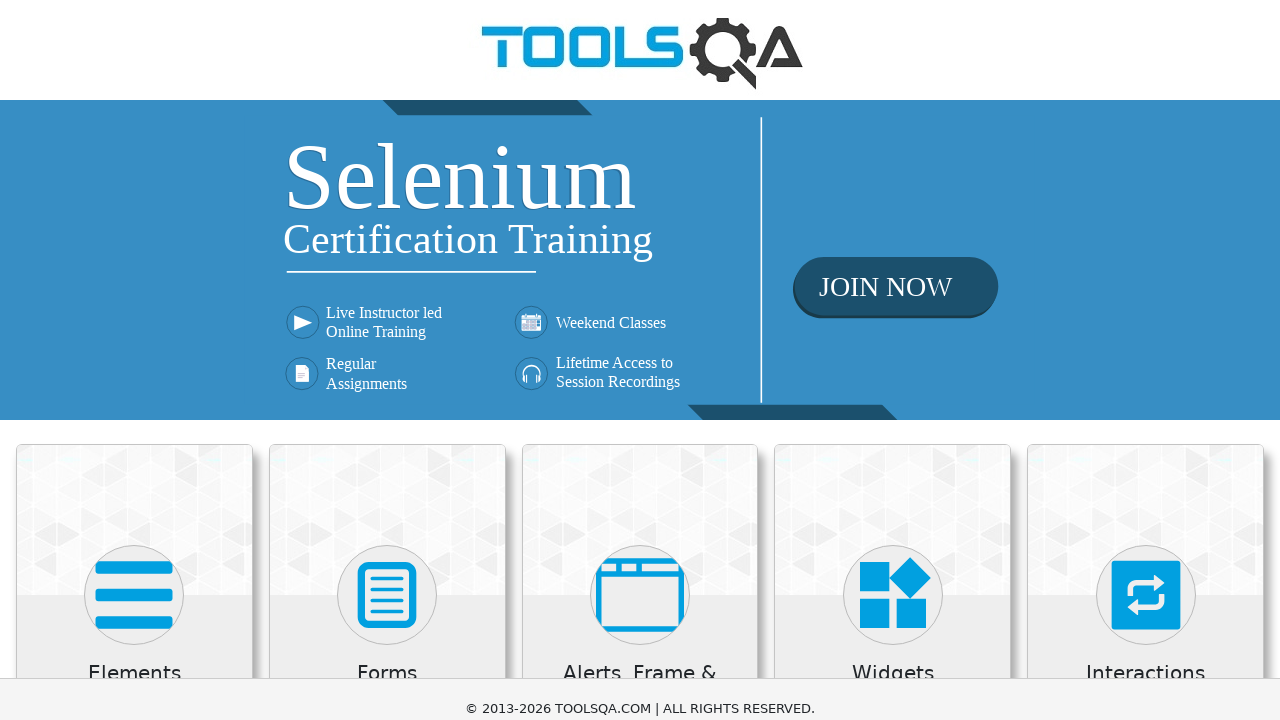

Clicked on Elements section at (134, 423) on xpath=//h5[text()='Elements']
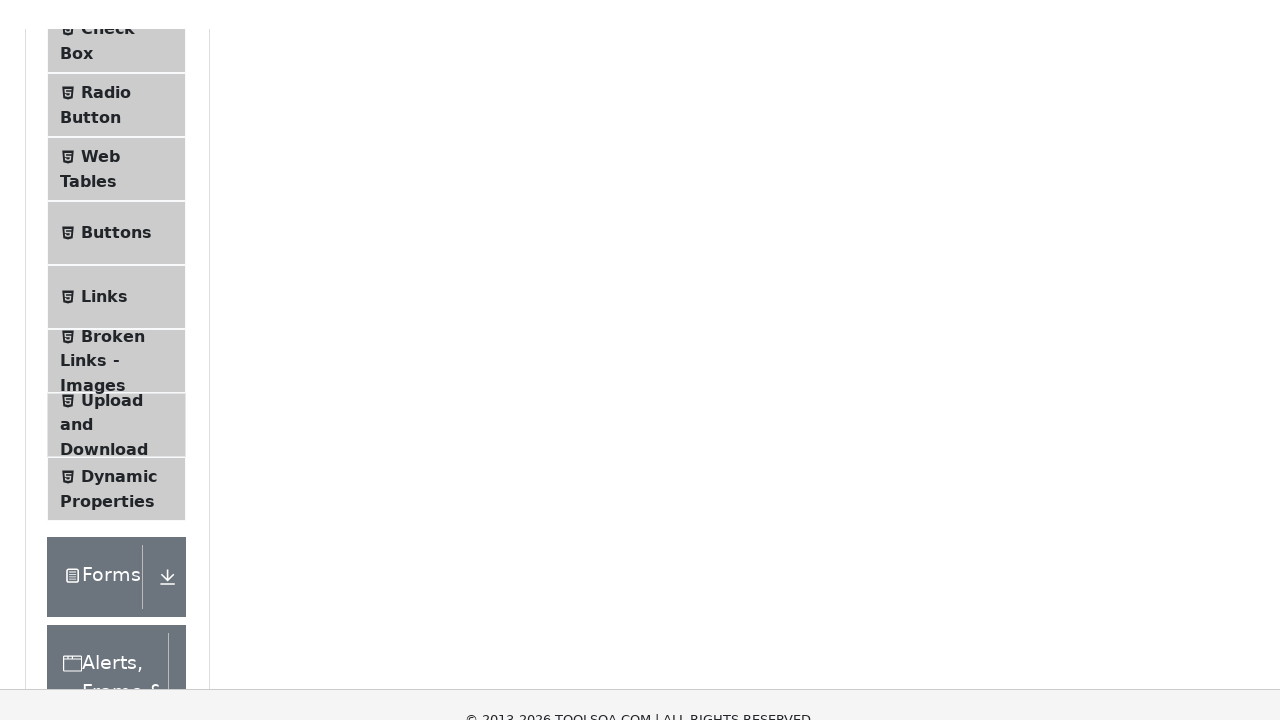

Clicked on Text Box menu item at (119, 261) on xpath=//div[@class='left-pannel']//child::div//child::li//descendant::span[text(
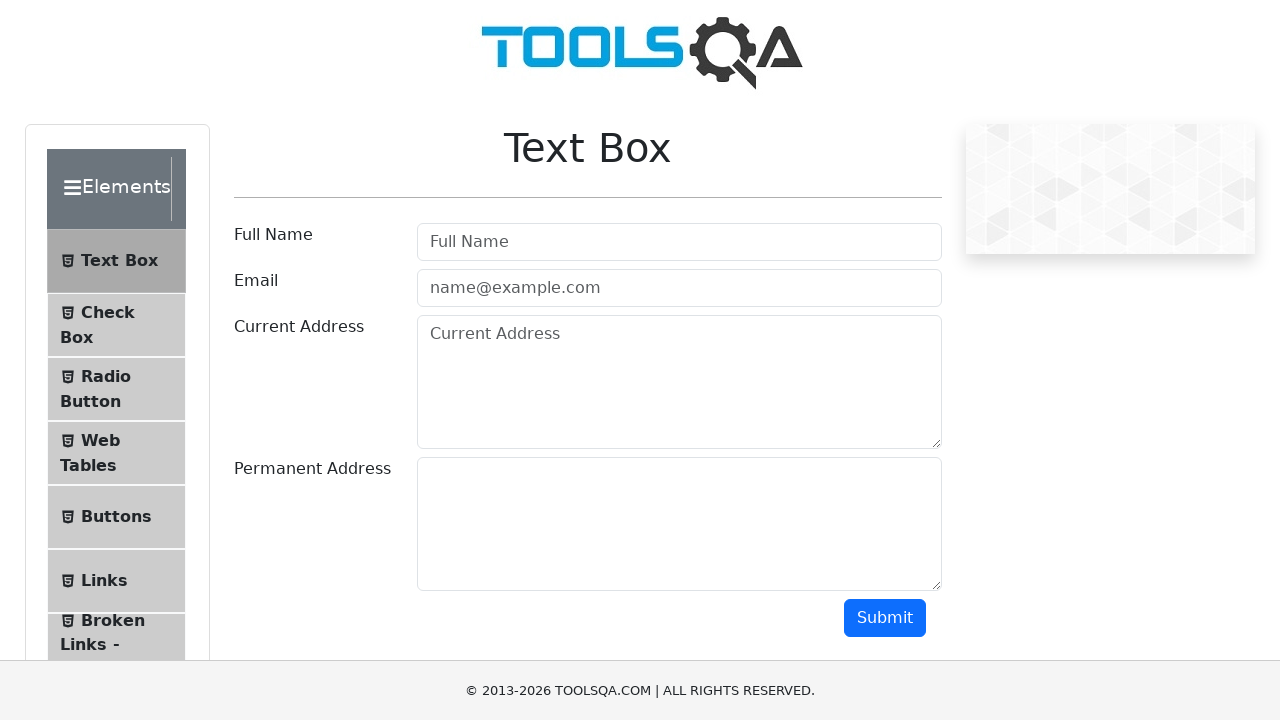

Filled in Full Name field with 'John Smith' on #userName
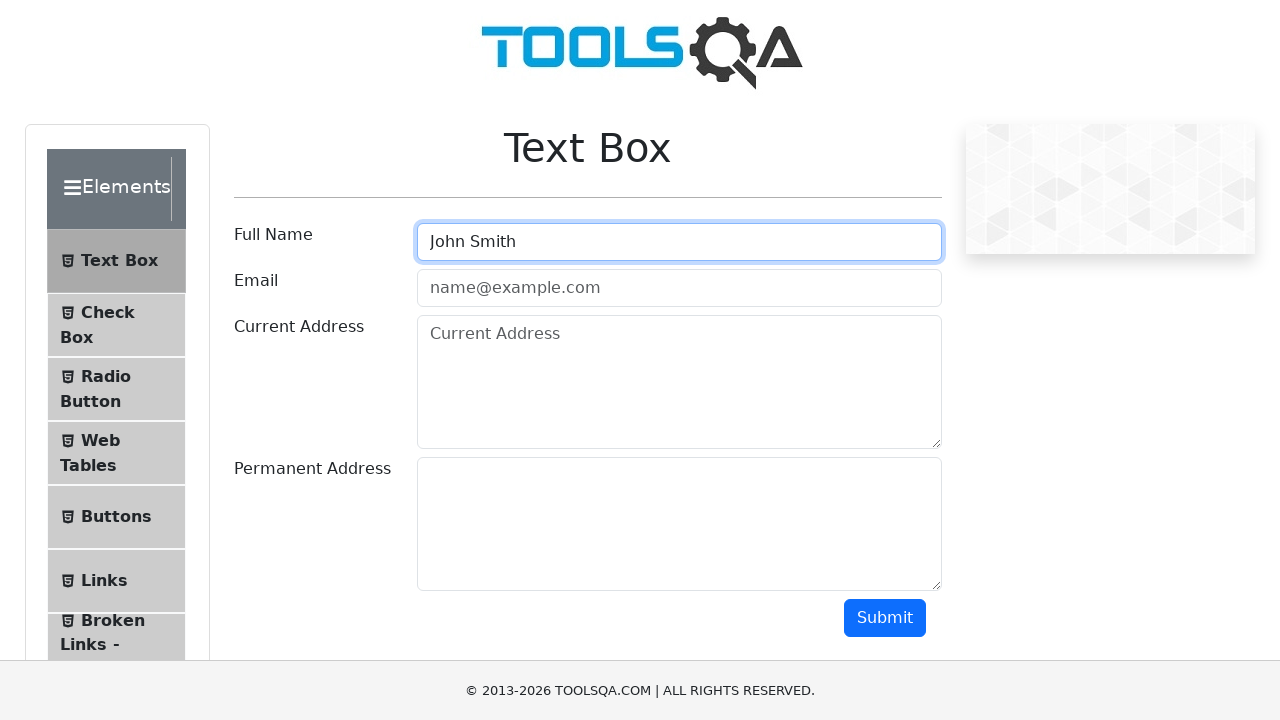

Filled in Email field with 'john.smith@example.com' on #userEmail
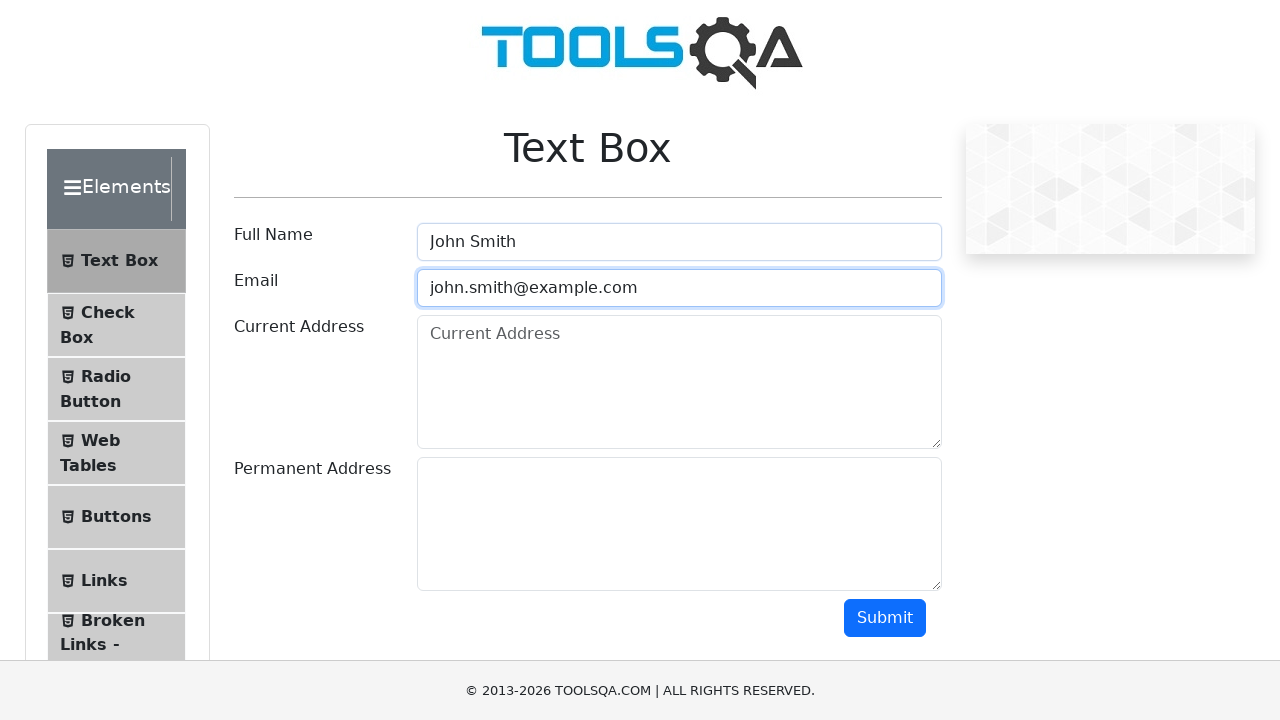

Filled in Current Address field with '123 Main Street, Apt 4B, New York, NY 10001' on #currentAddress
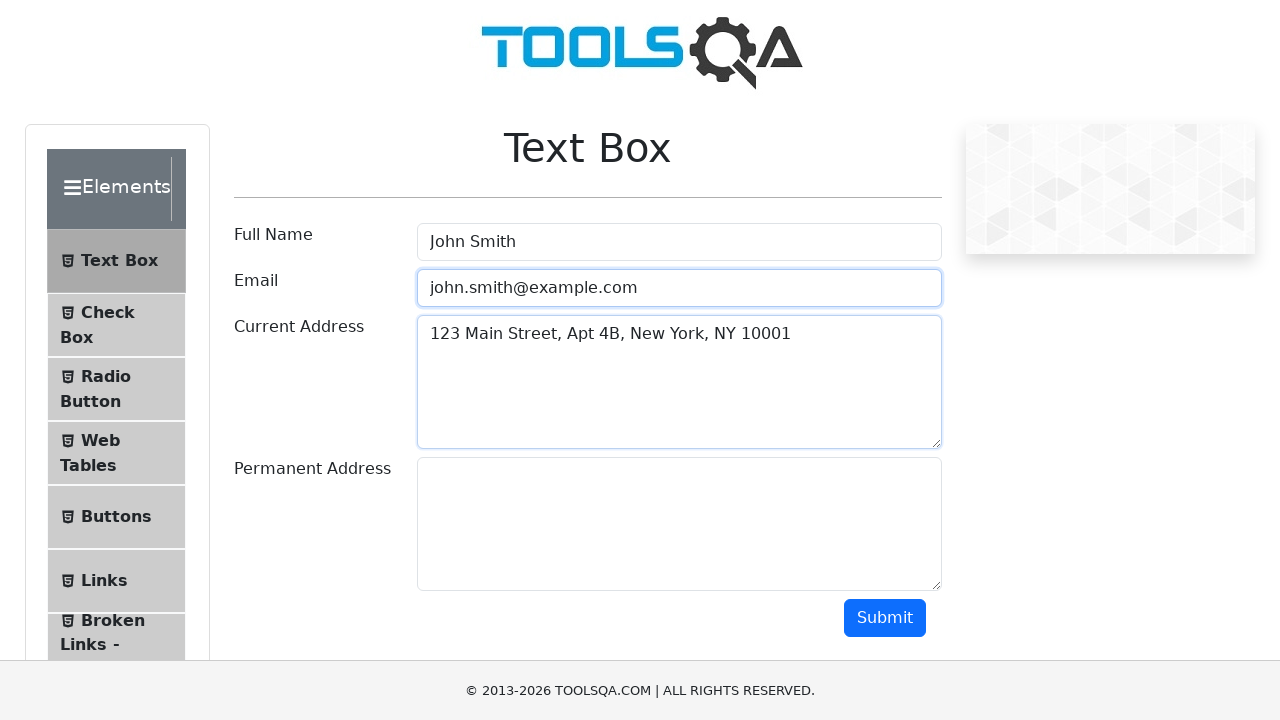

Filled in Permanent Address field with '456 Oak Avenue, Springfield, IL 62701' on #permanentAddress
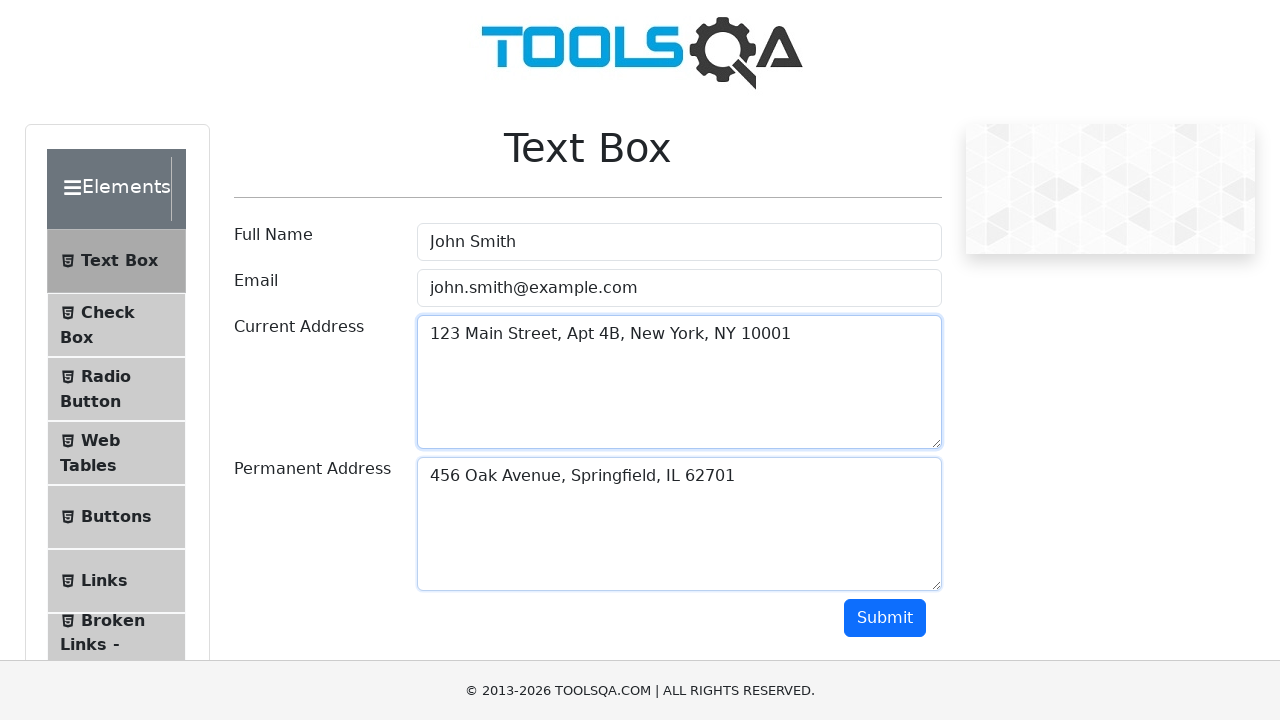

Scrolled down 250px to reveal Submit button
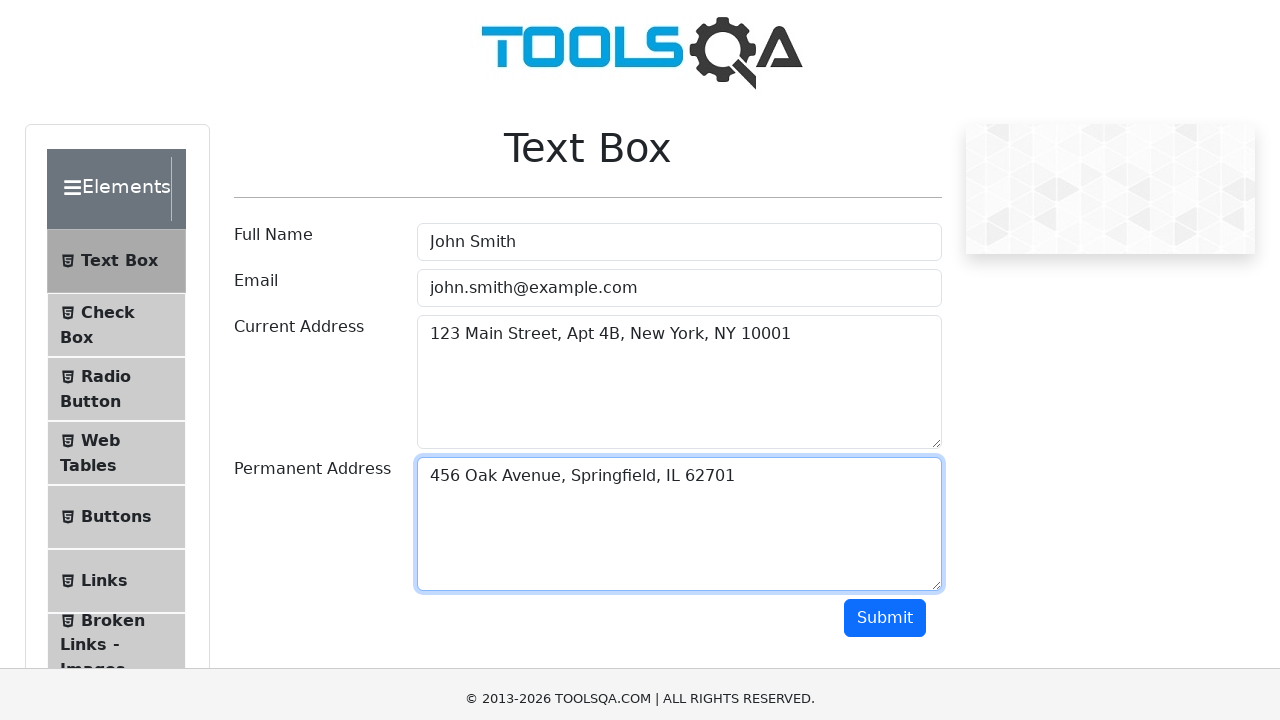

Clicked Submit button to submit the form at (885, 368) on #submit
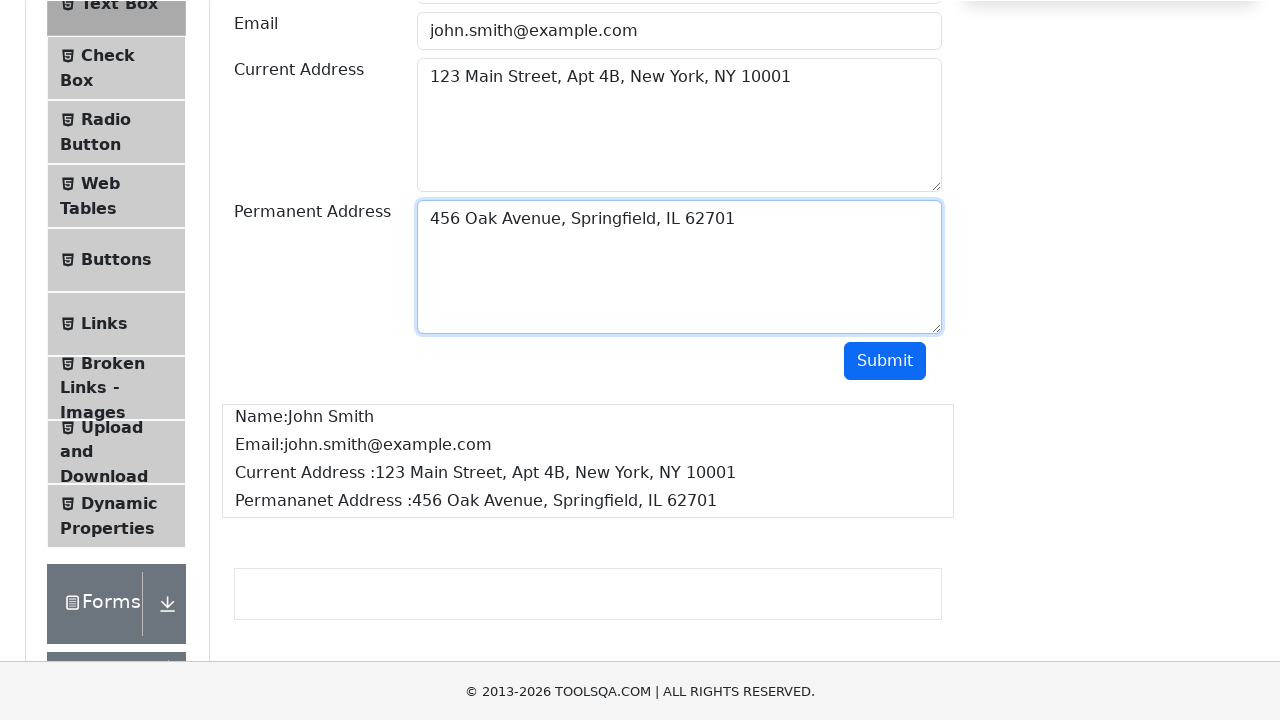

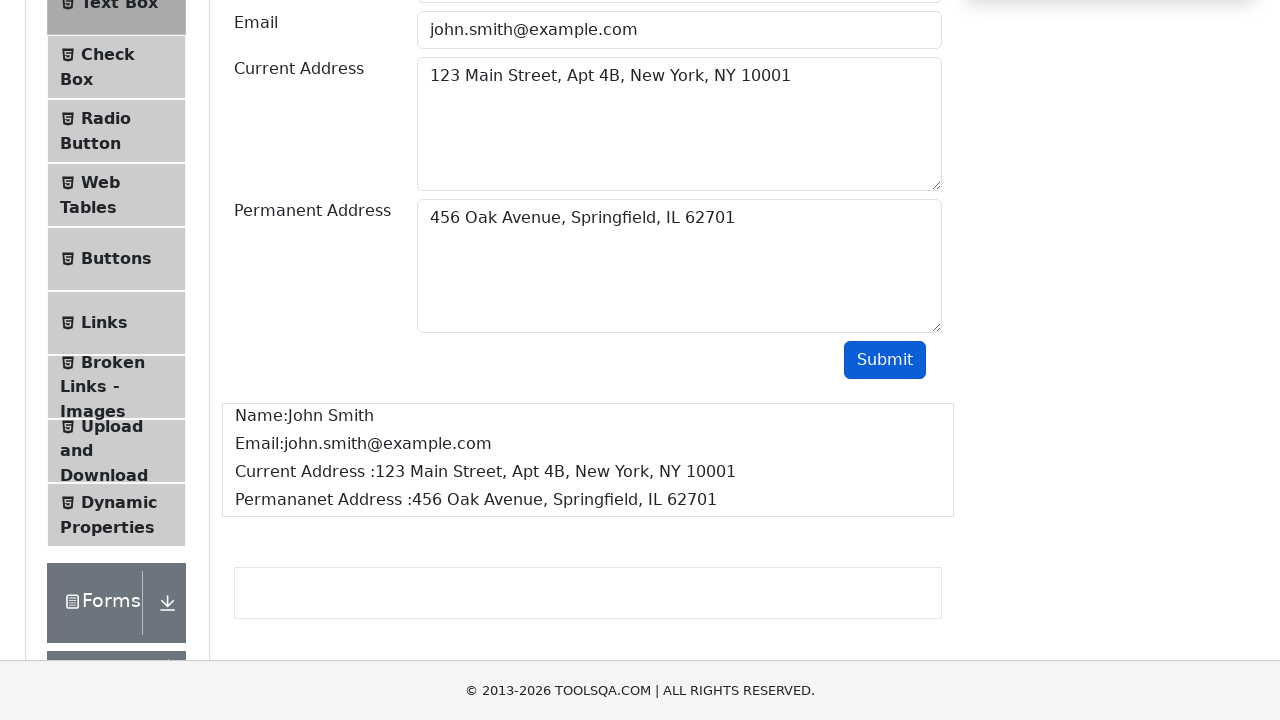